Tests drag and drop functionality on the jQuery UI droppable demo page by dragging an element and dropping it onto a target area within an iframe.

Starting URL: https://jqueryui.com/droppable/

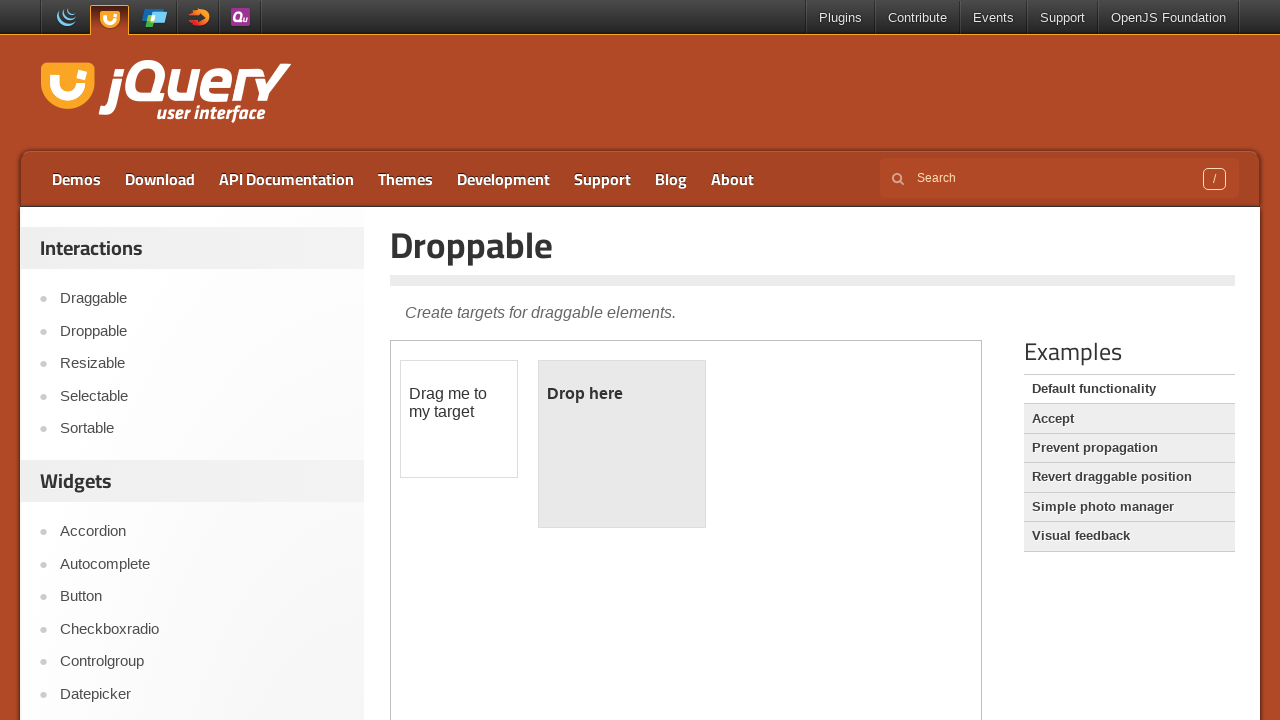

Located the demo iframe on the page
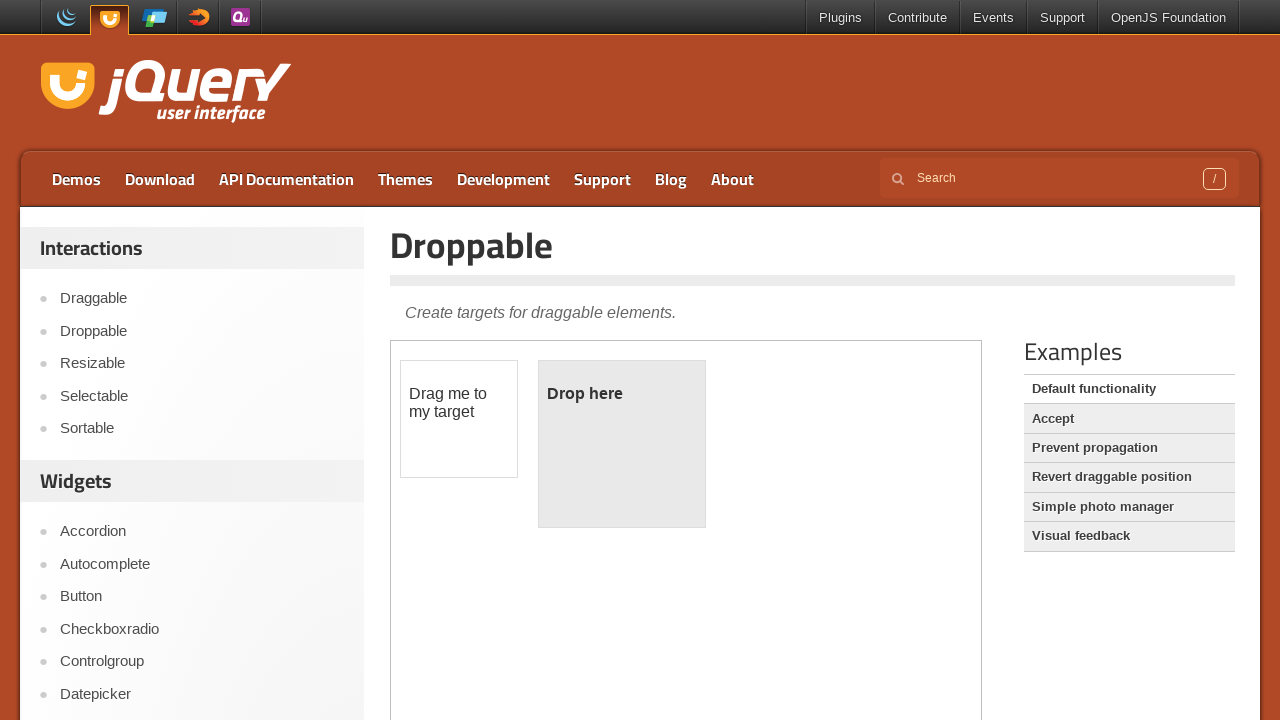

Located the draggable element (#draggable) within the iframe
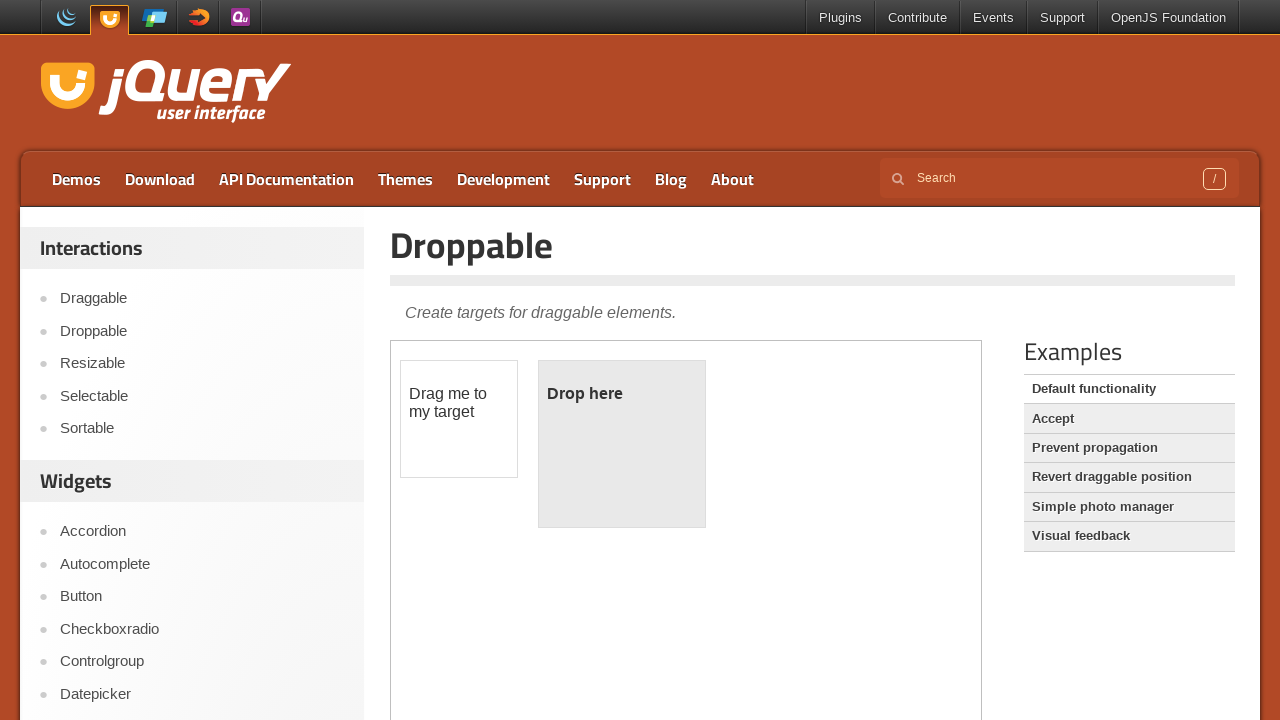

Located the droppable target element (#droppable) within the iframe
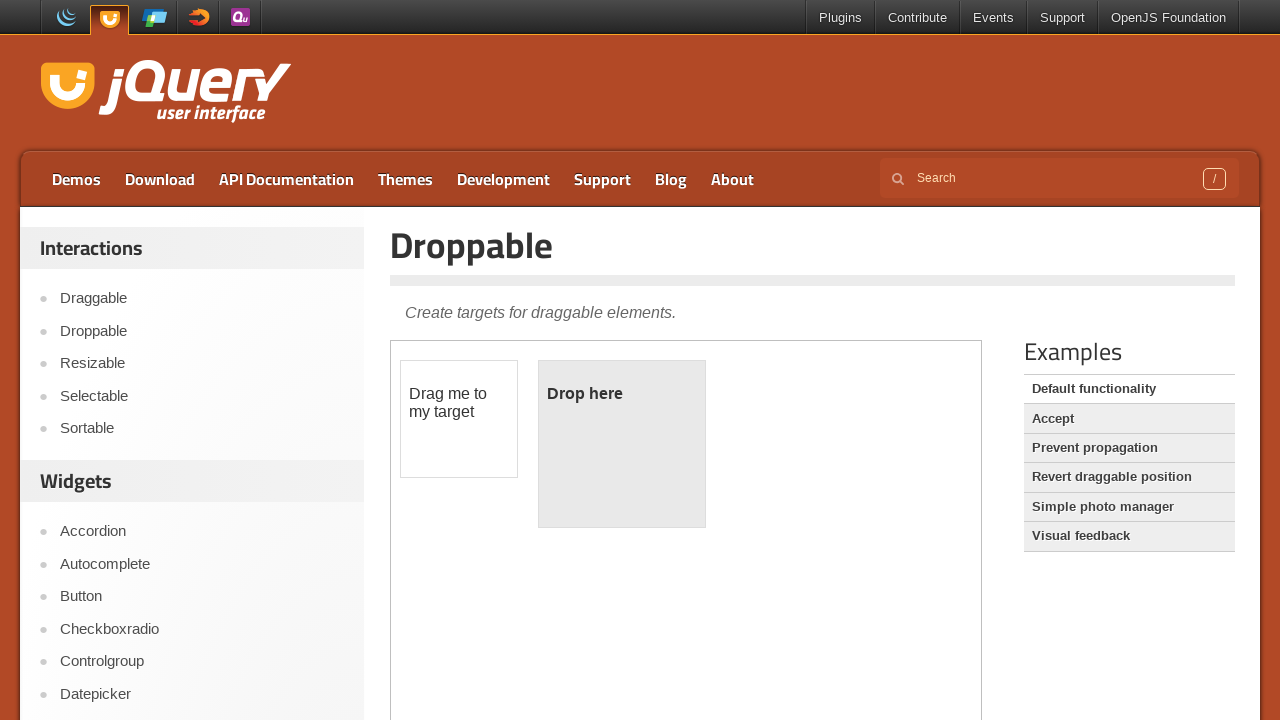

Dragged the draggable element and dropped it onto the droppable target at (622, 444)
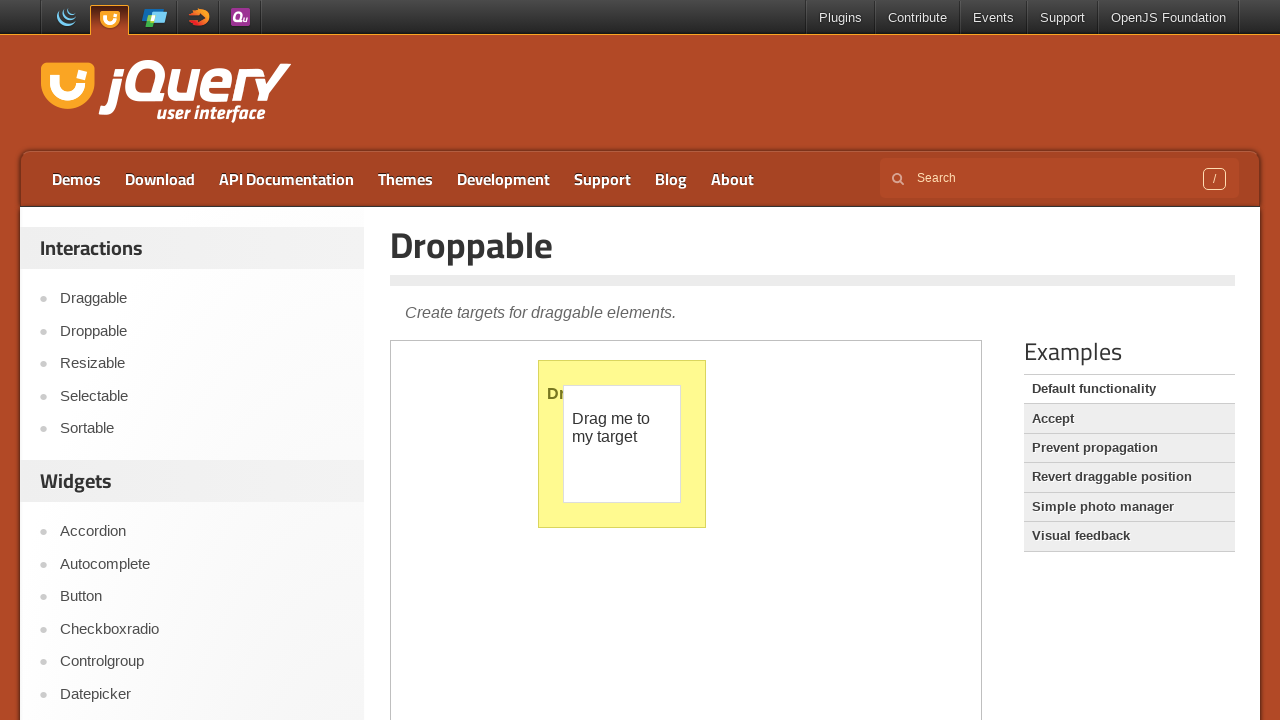

Verified that the droppable element is still present after the drop operation
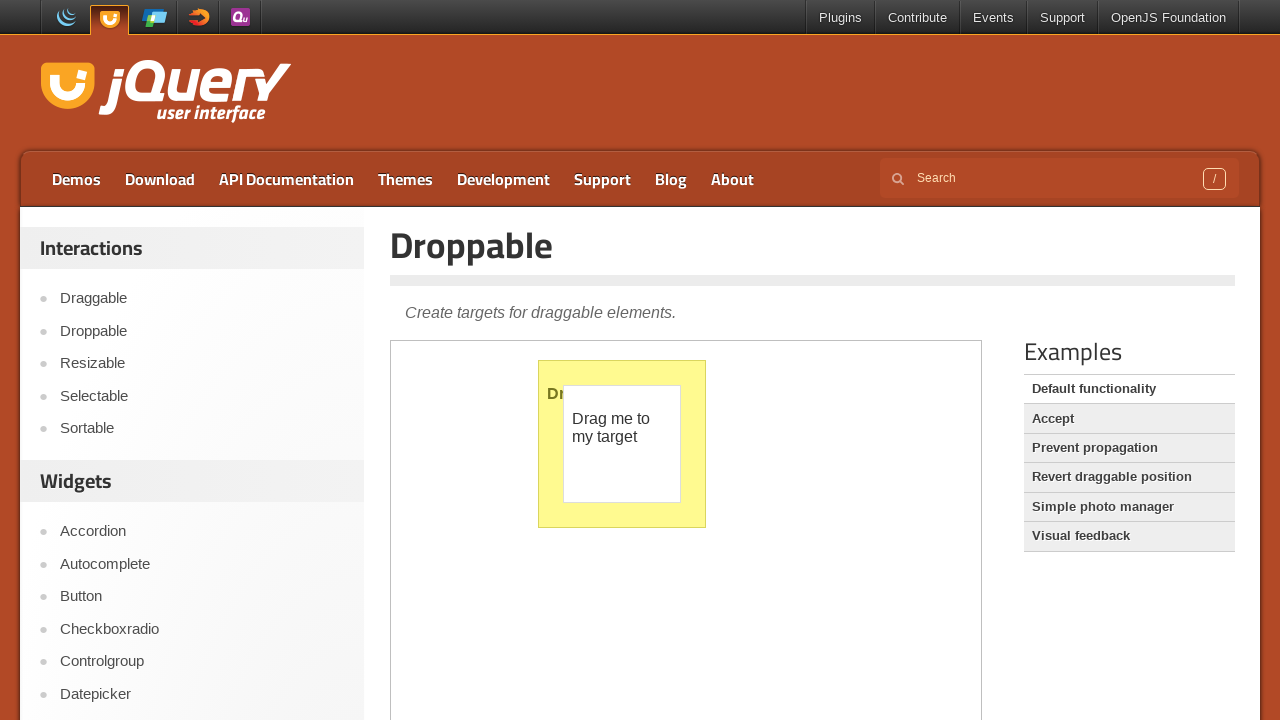

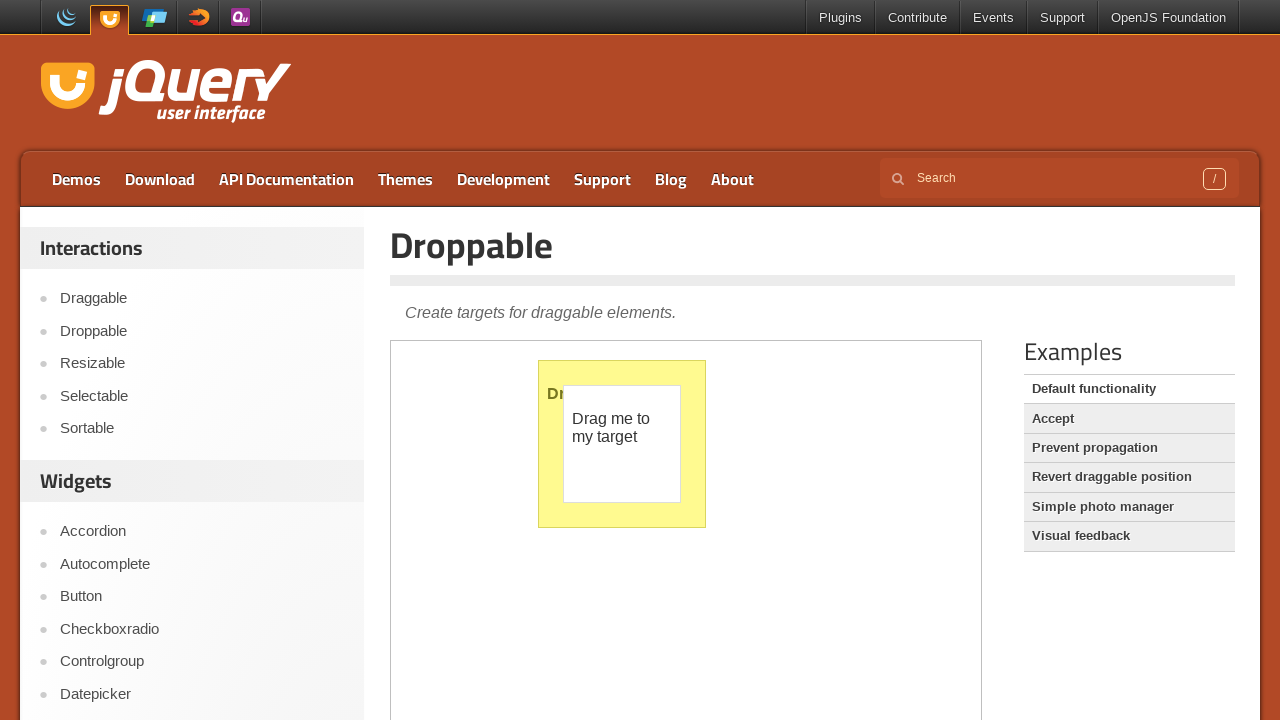